Opens the OTUS online education platform homepage and verifies the page loads successfully.

Starting URL: https://otus.ru/

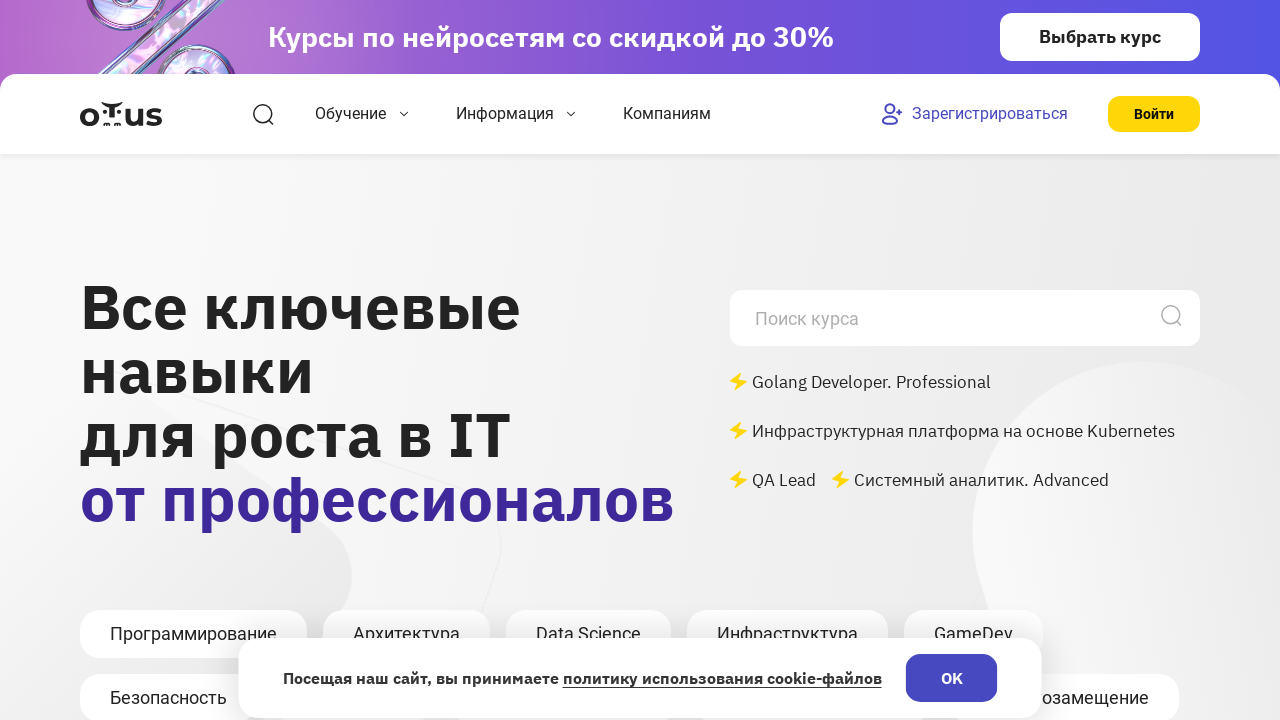

Waited for DOM content to be loaded
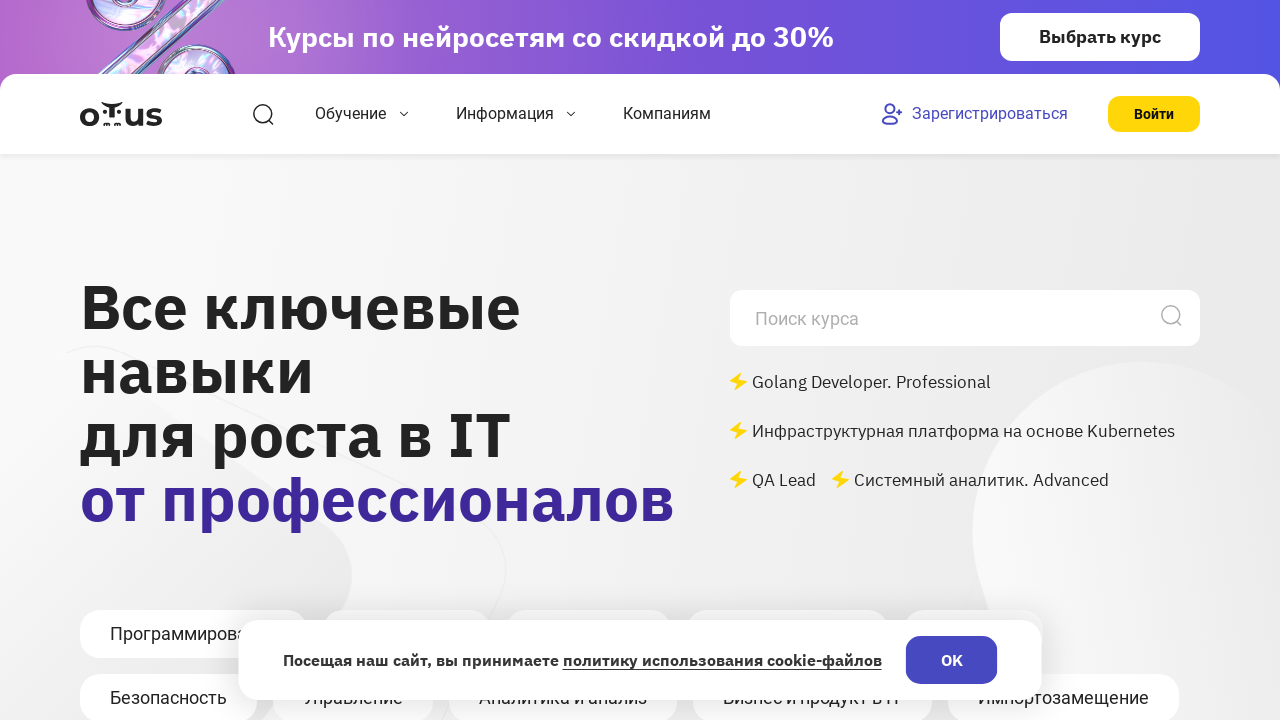

Verified body element is present on OTUS homepage
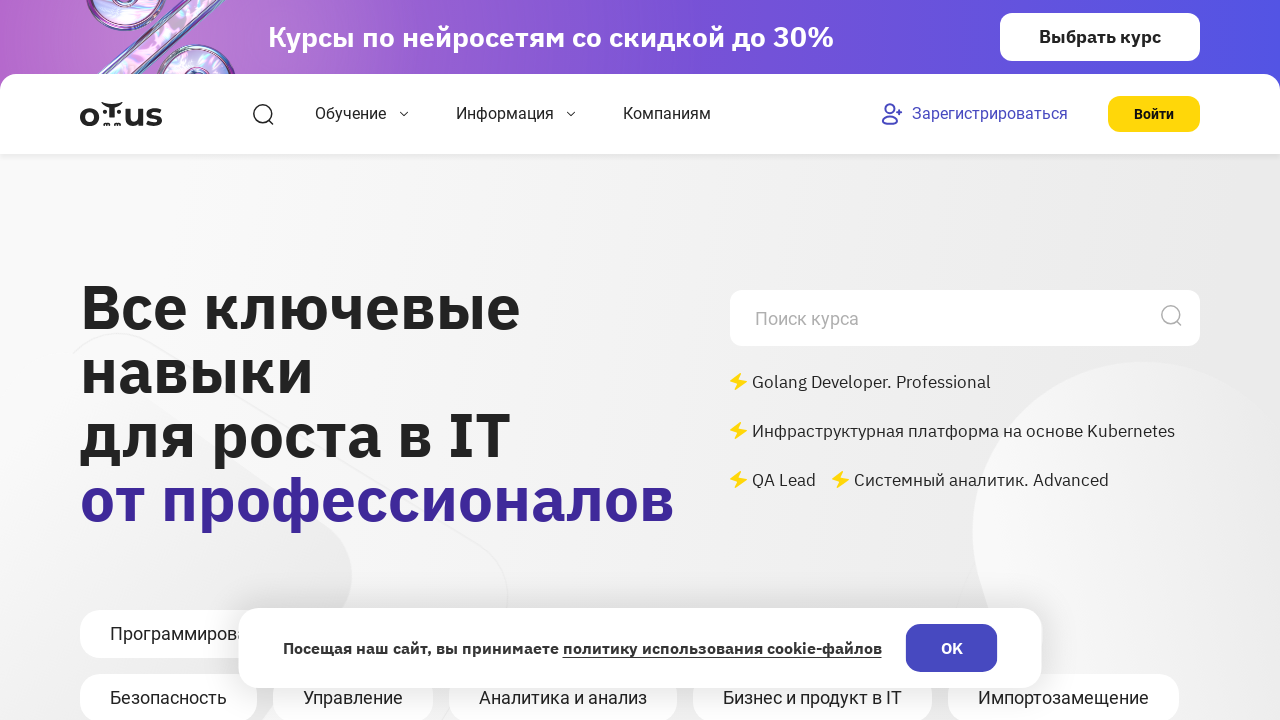

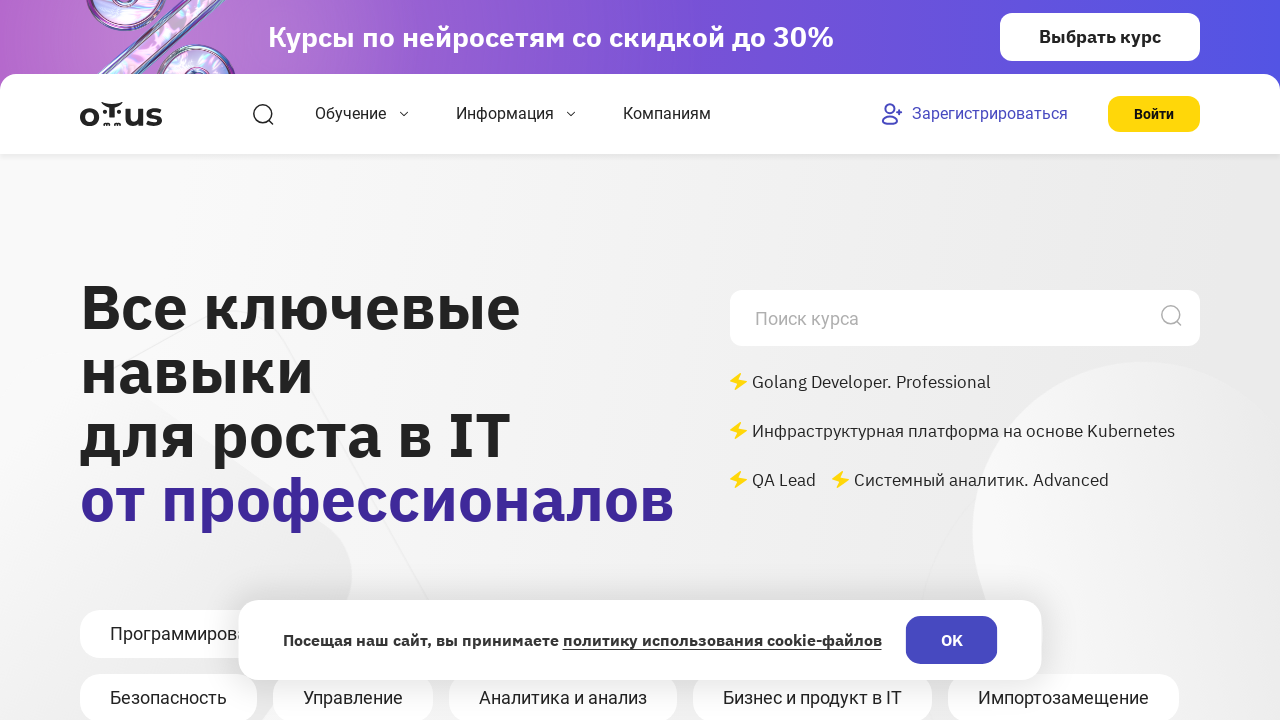